Demonstrates clearing an email input field and entering text into it

Starting URL: https://www.selenium.dev/selenium/web/inputs.html

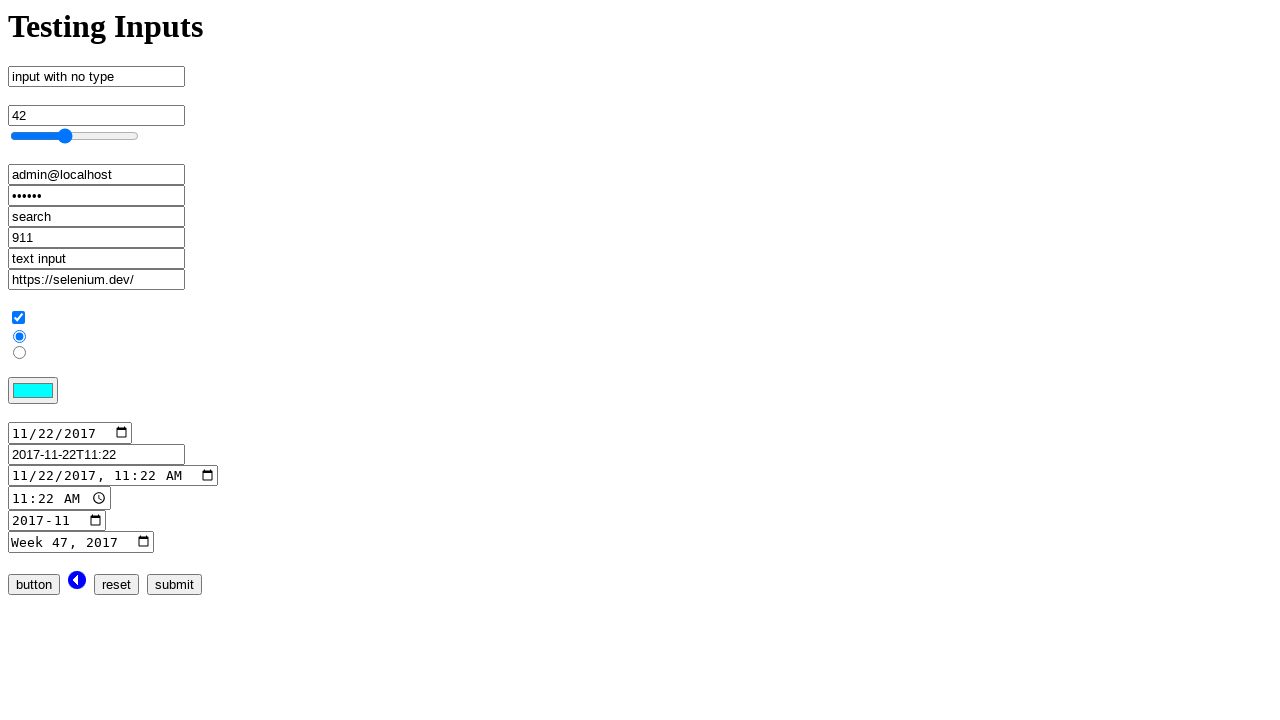

Cleared the email input field on input[name='email_input']
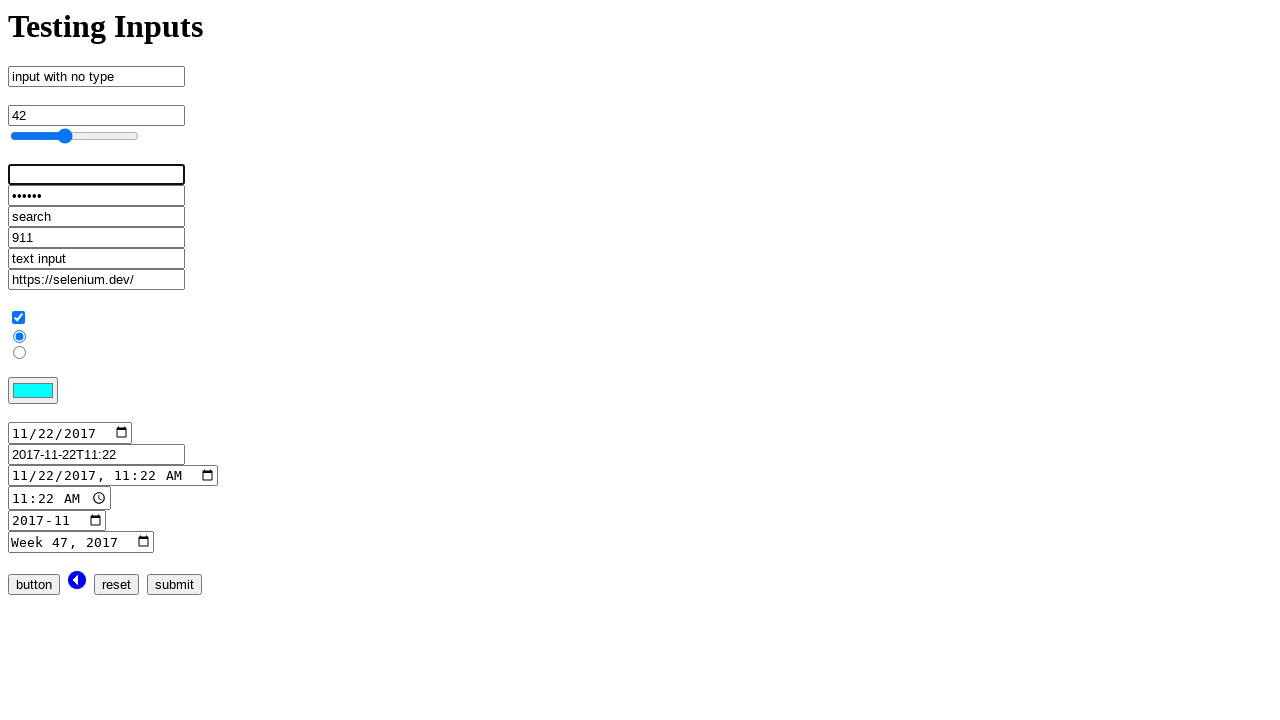

Entered 'admin@localhost.dev' into the email input field on input[name='email_input']
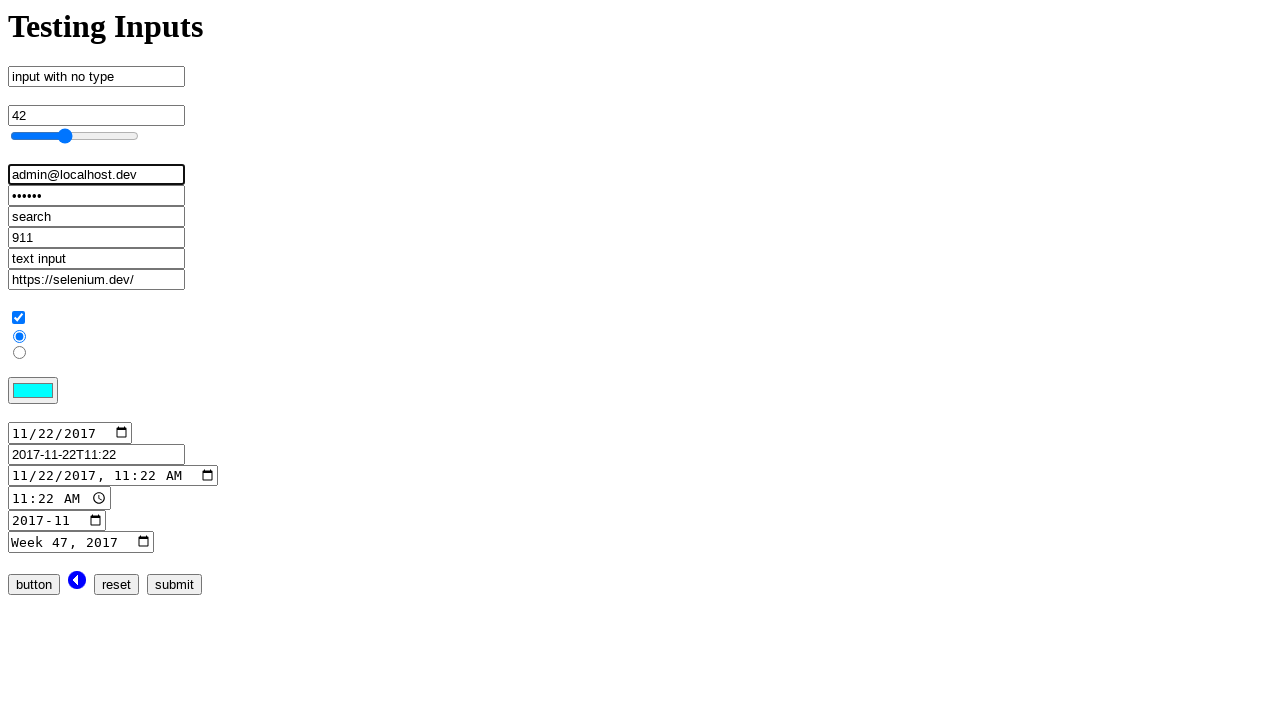

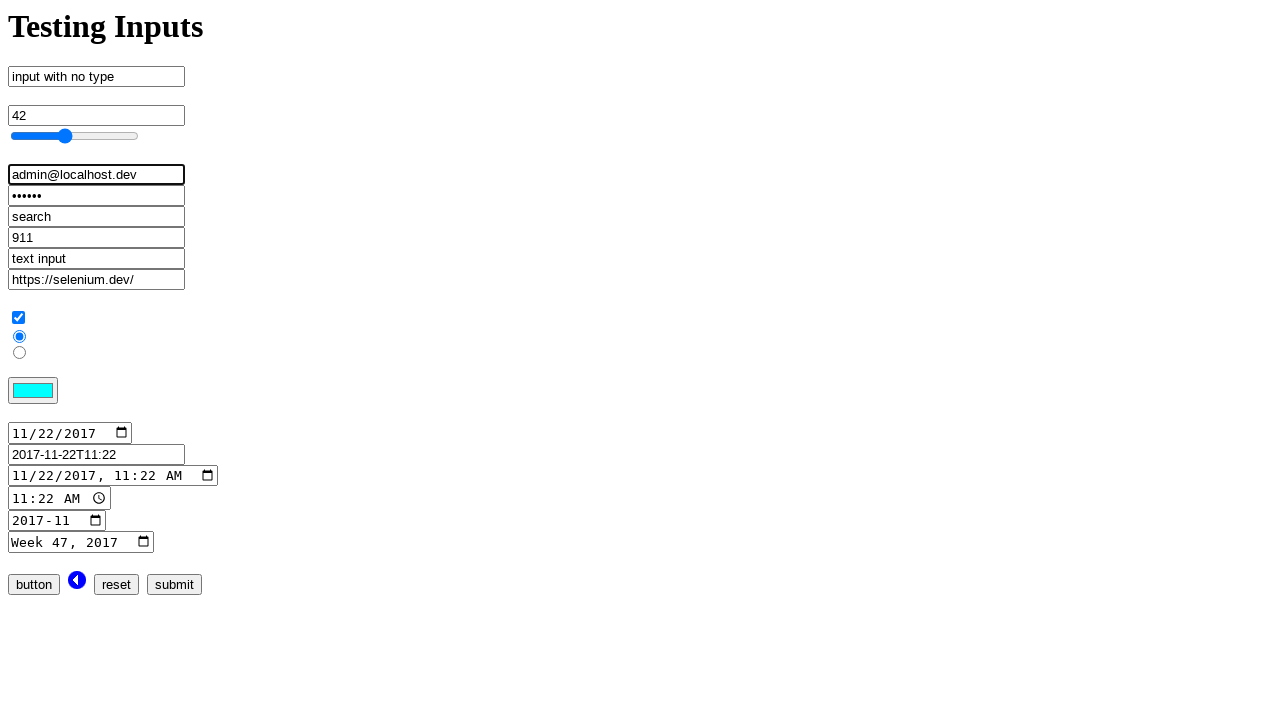